Tests editable/searchable dropdown by typing "Afghanistan" in the search input and selecting it from the filtered results

Starting URL: https://react.semantic-ui.com/maximize/dropdown-example-search-selection/

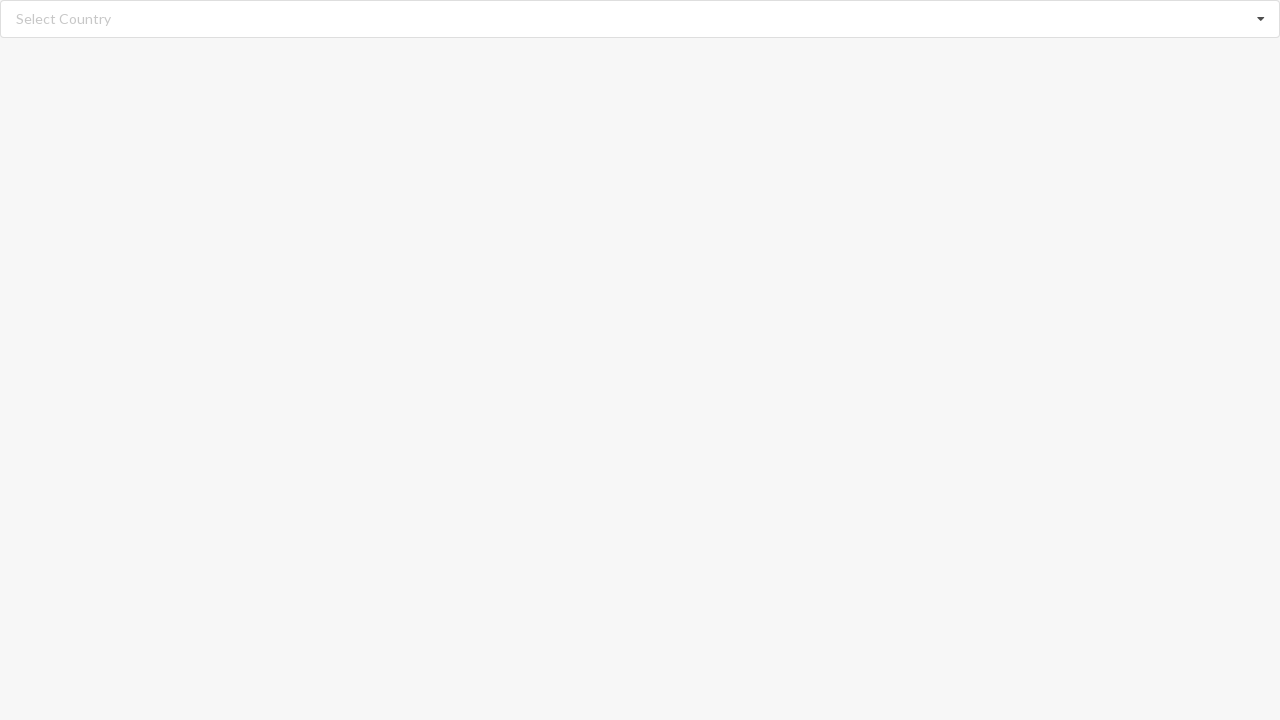

Dropdown search input is ready
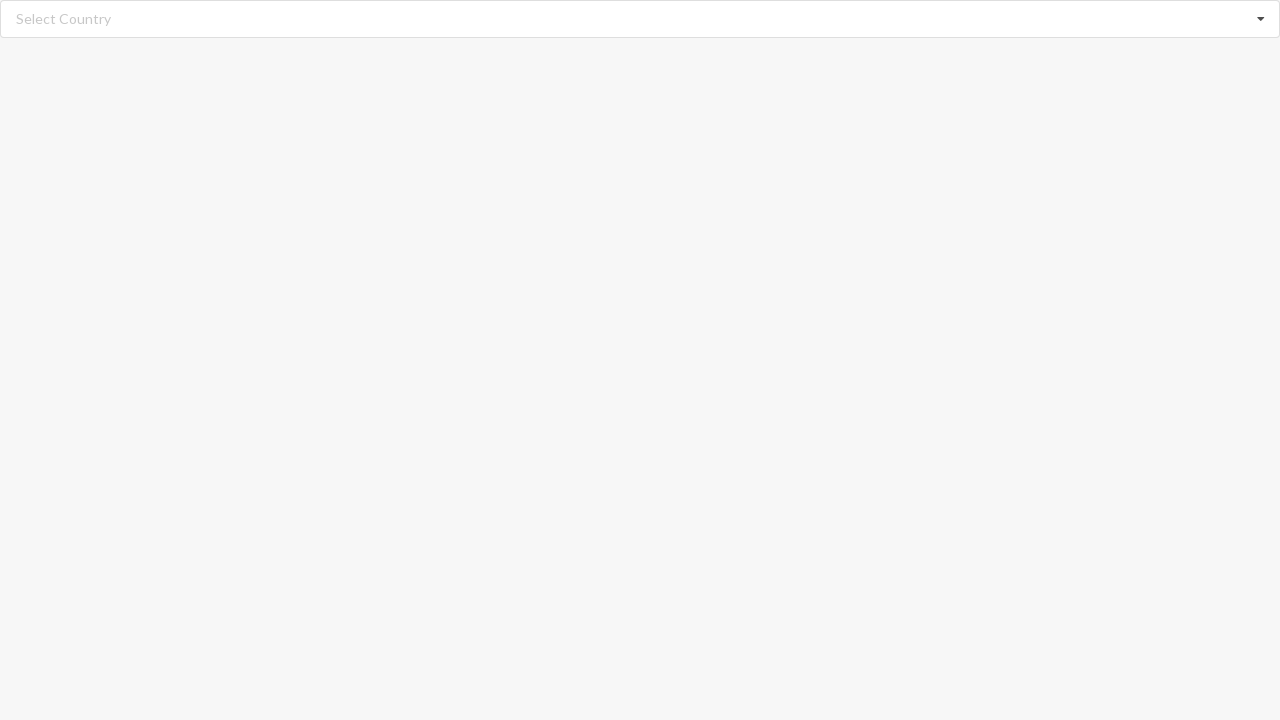

Typed 'Afghanistan' in the search input on //input[@class='search']
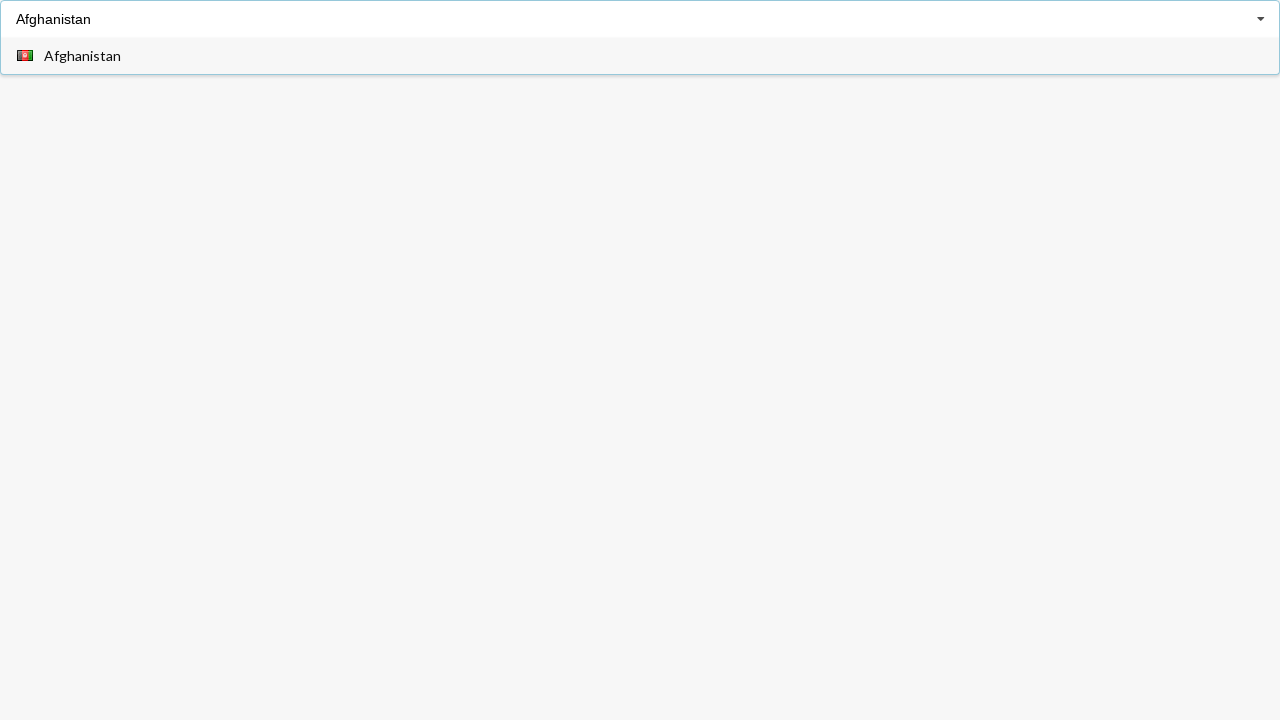

Filtered dropdown menu is visible with search results
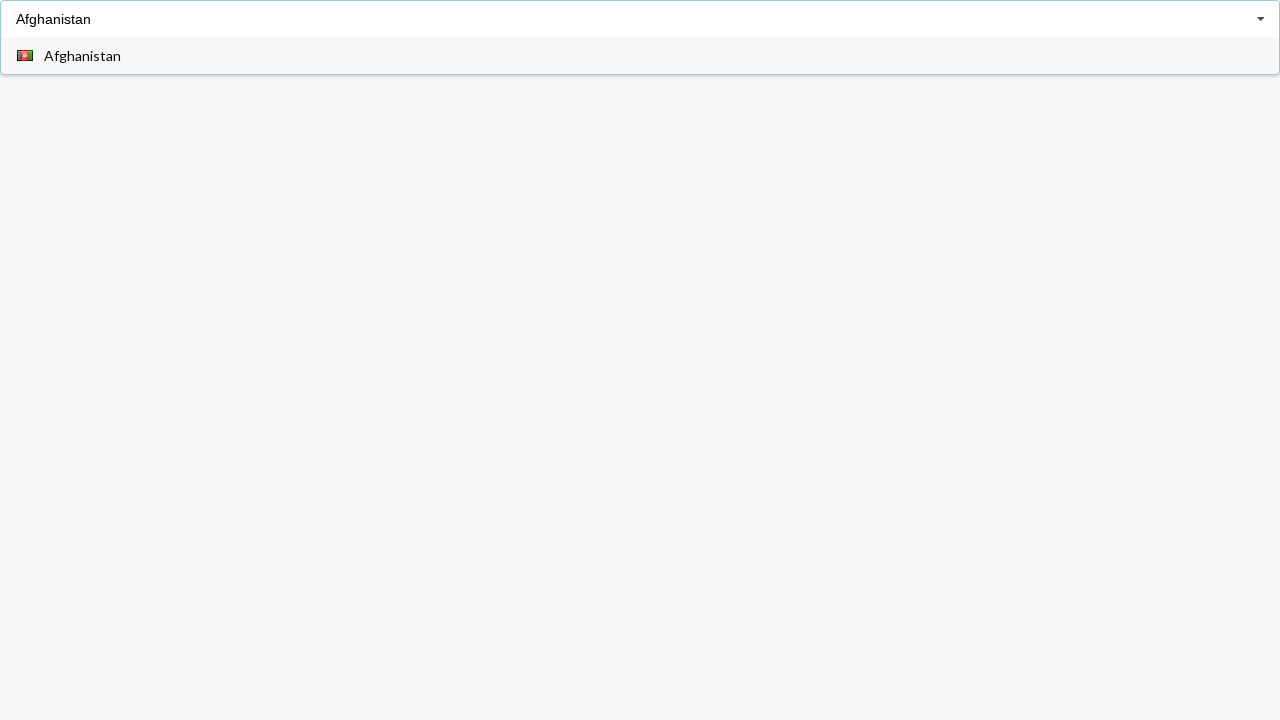

Clicked on 'Afghanistan' from the filtered results at (82, 56) on xpath=//div[@class='visible menu transition']//span[text()='Afghanistan']
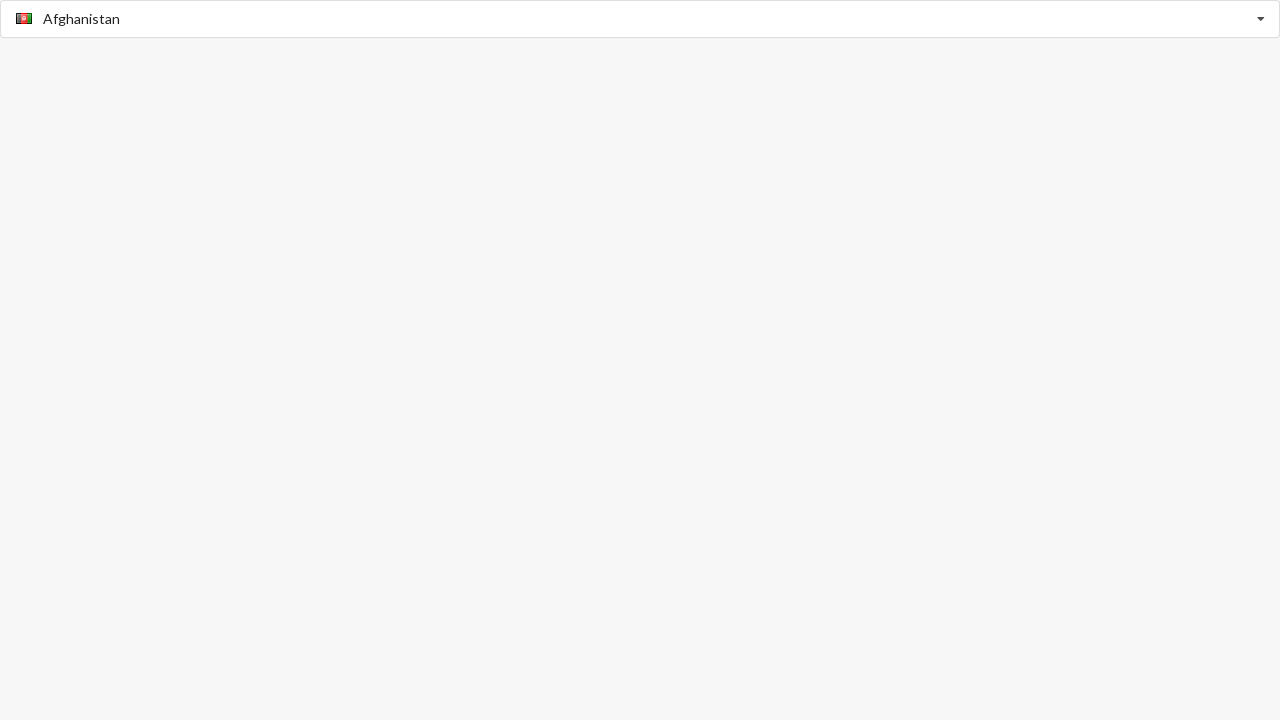

Afghanistan selection is now visible in the dropdown field
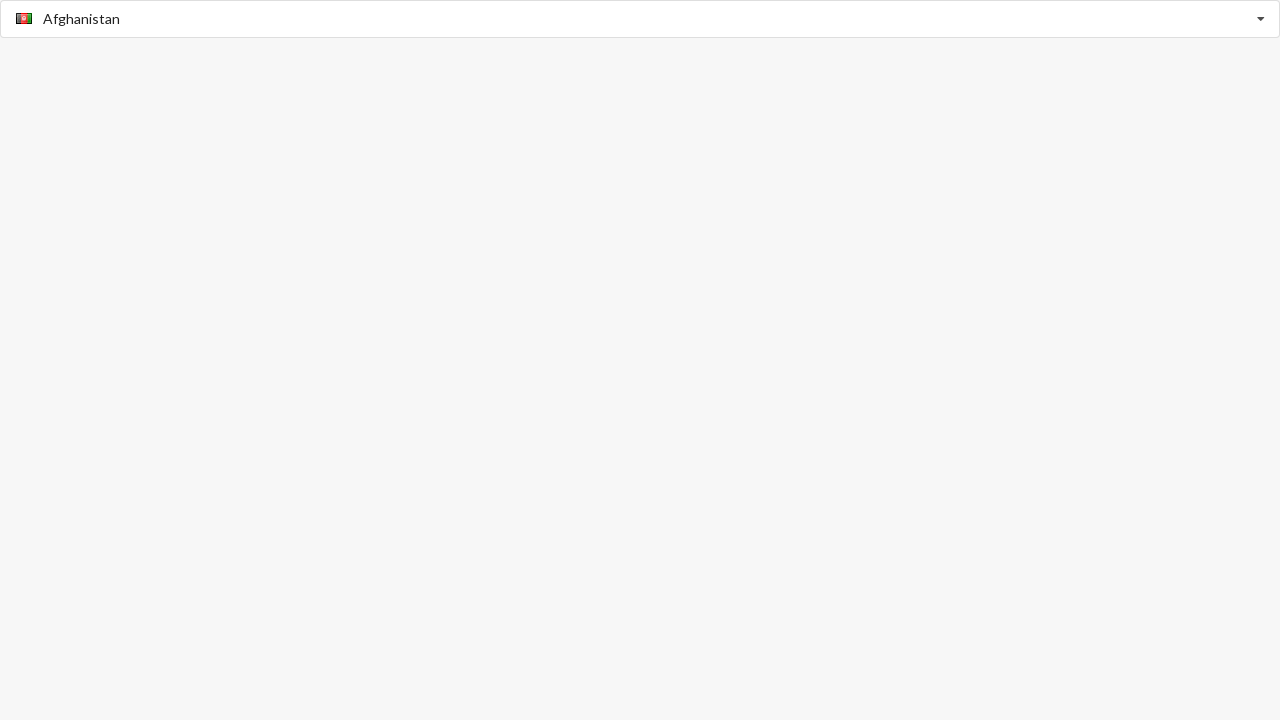

Verified that 'Afghanistan' is displayed as the selected value
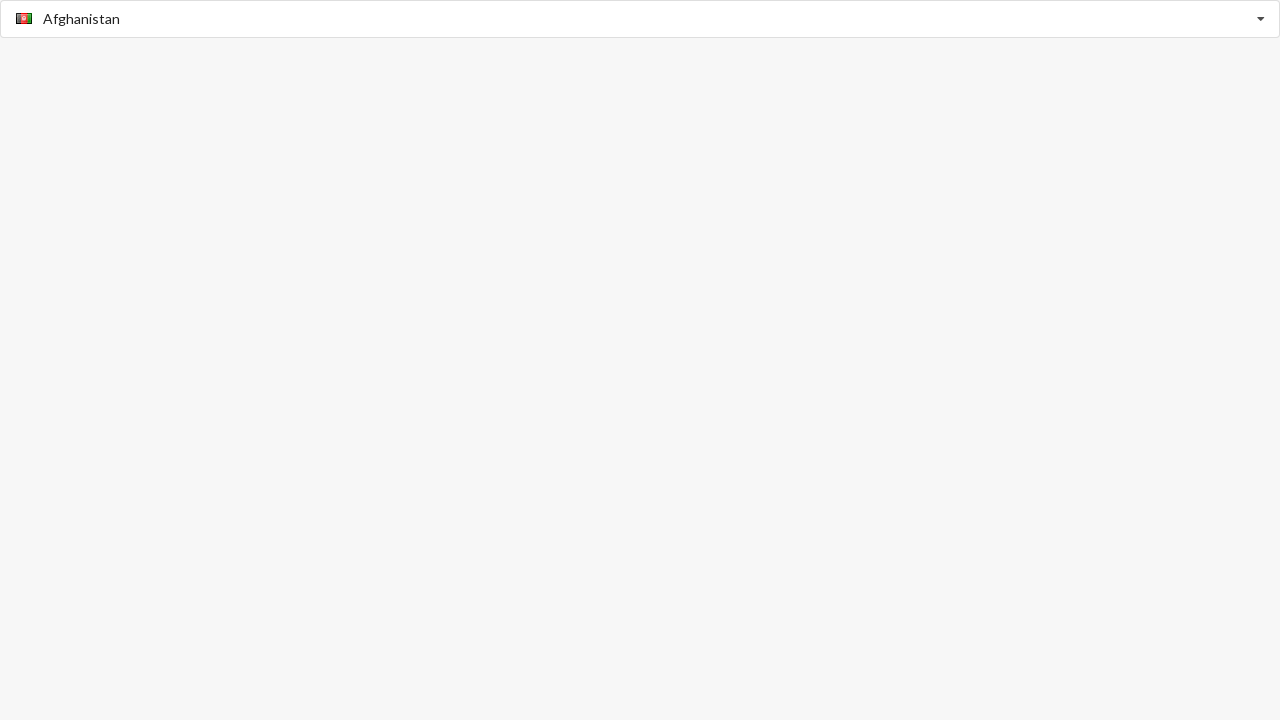

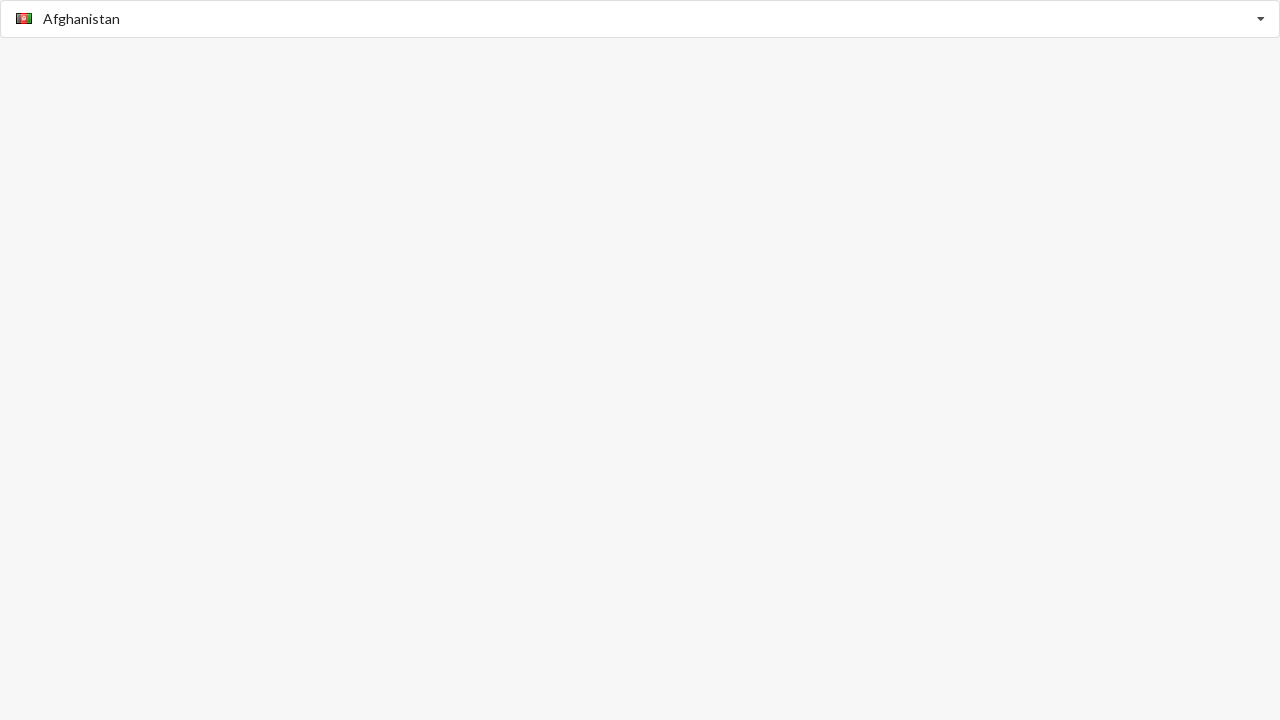